Verifies that keyboard navigation works by pressing Tab and checking that an element receives focus.

Starting URL: https://playwright.dev

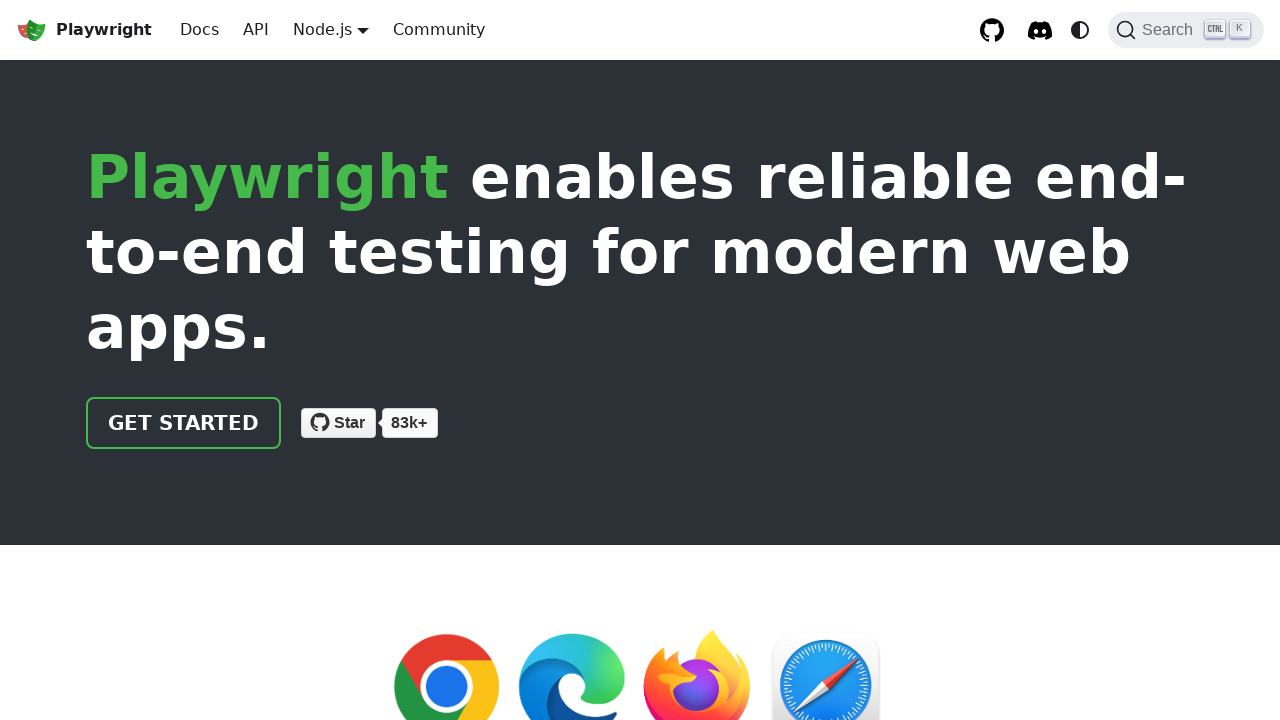

Navigated to https://playwright.dev and waited for page to load (domcontentloaded)
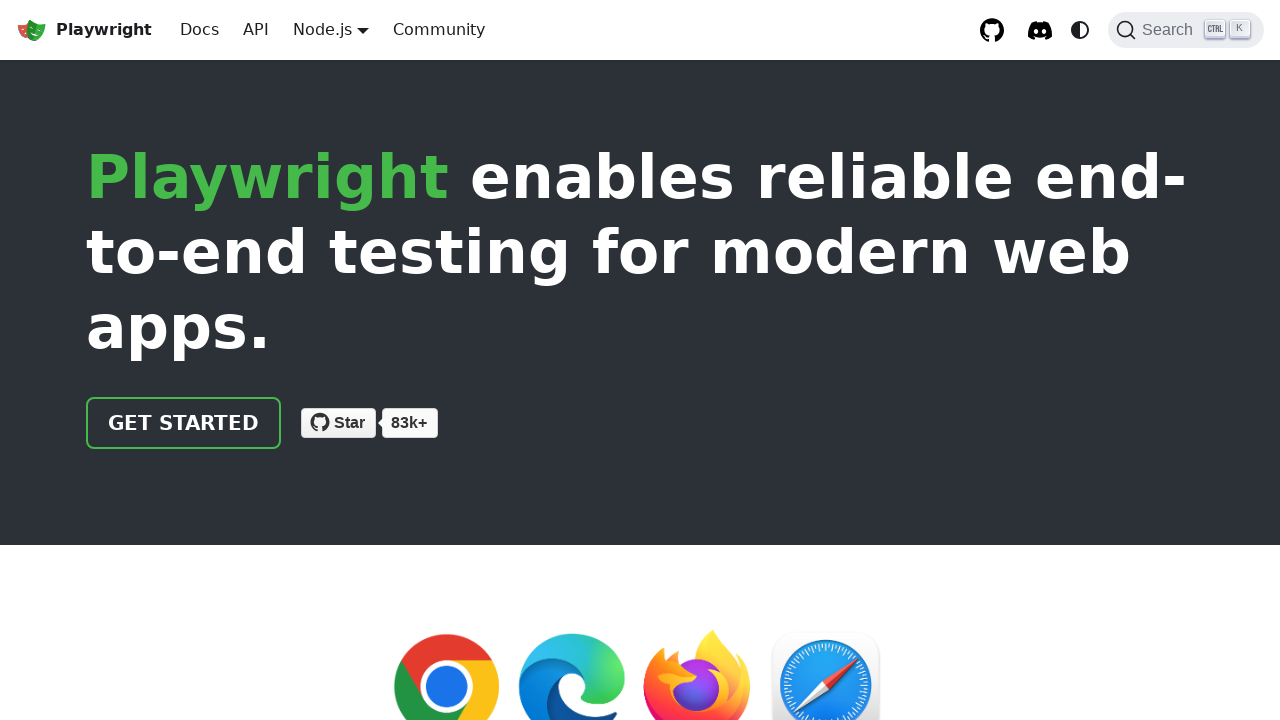

Located skip links or navigation aids on the page
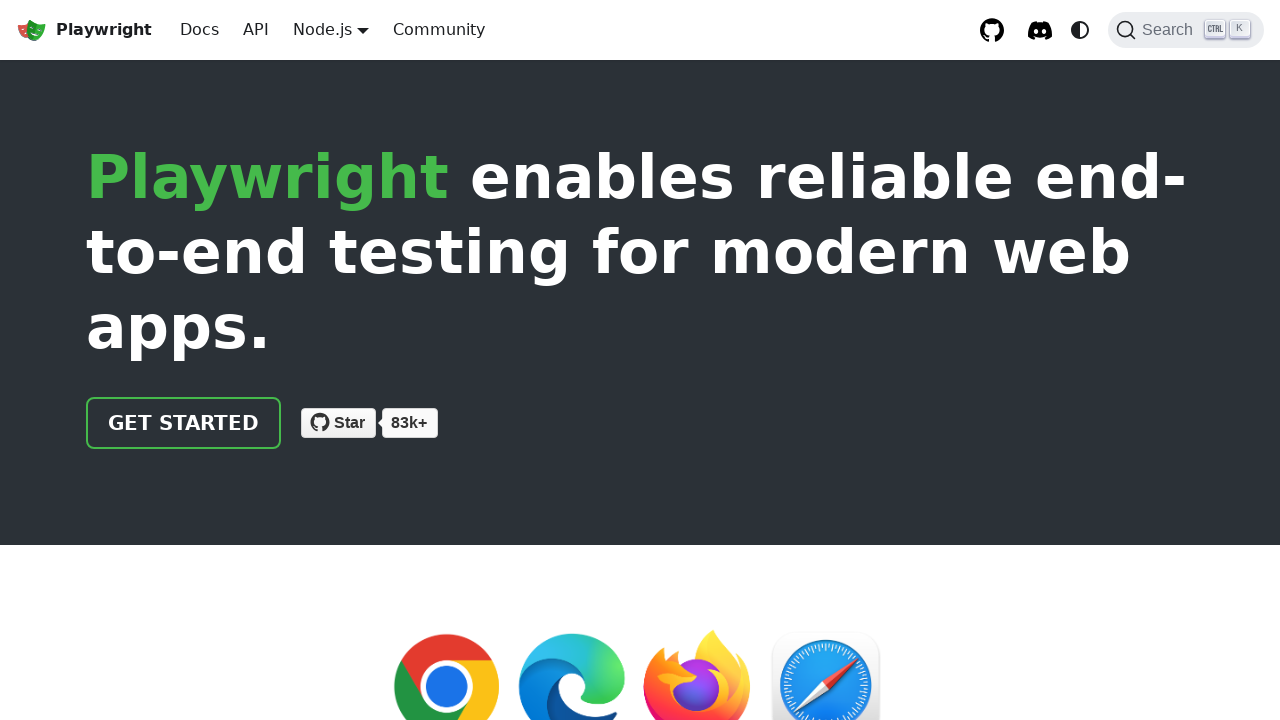

Found 3 skip links or navigation aids
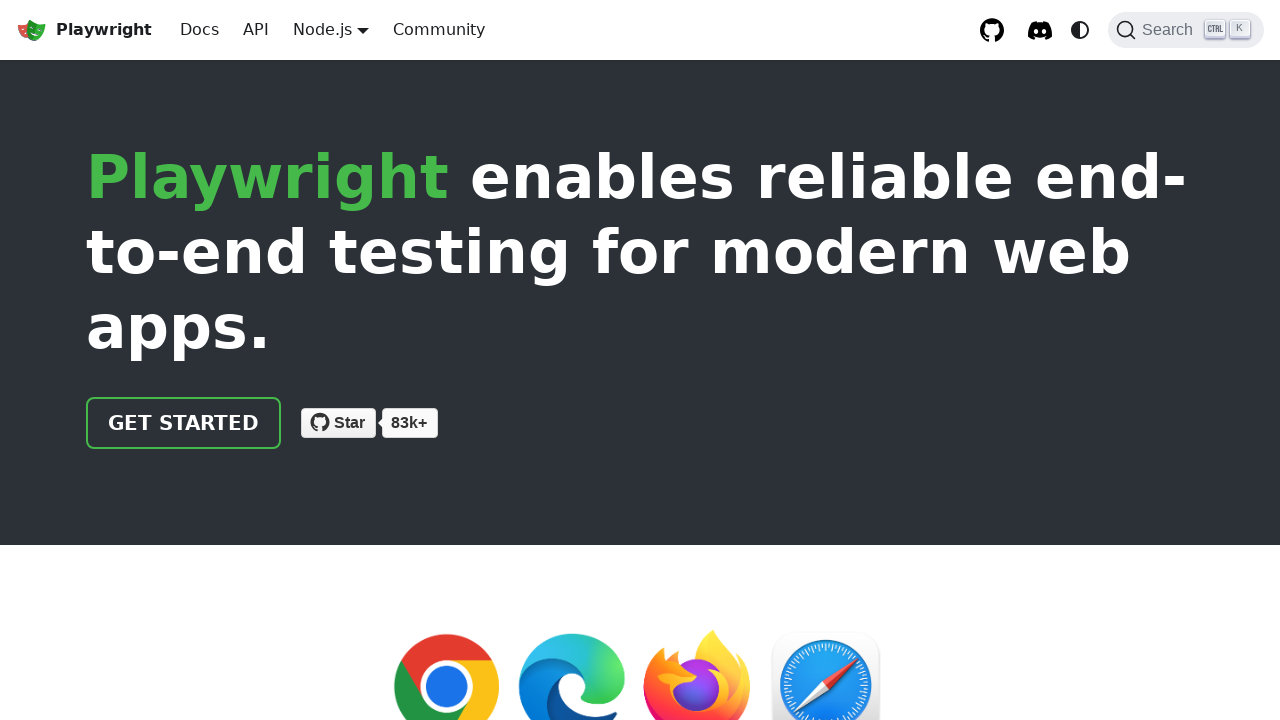

Retrieved the first skip link element
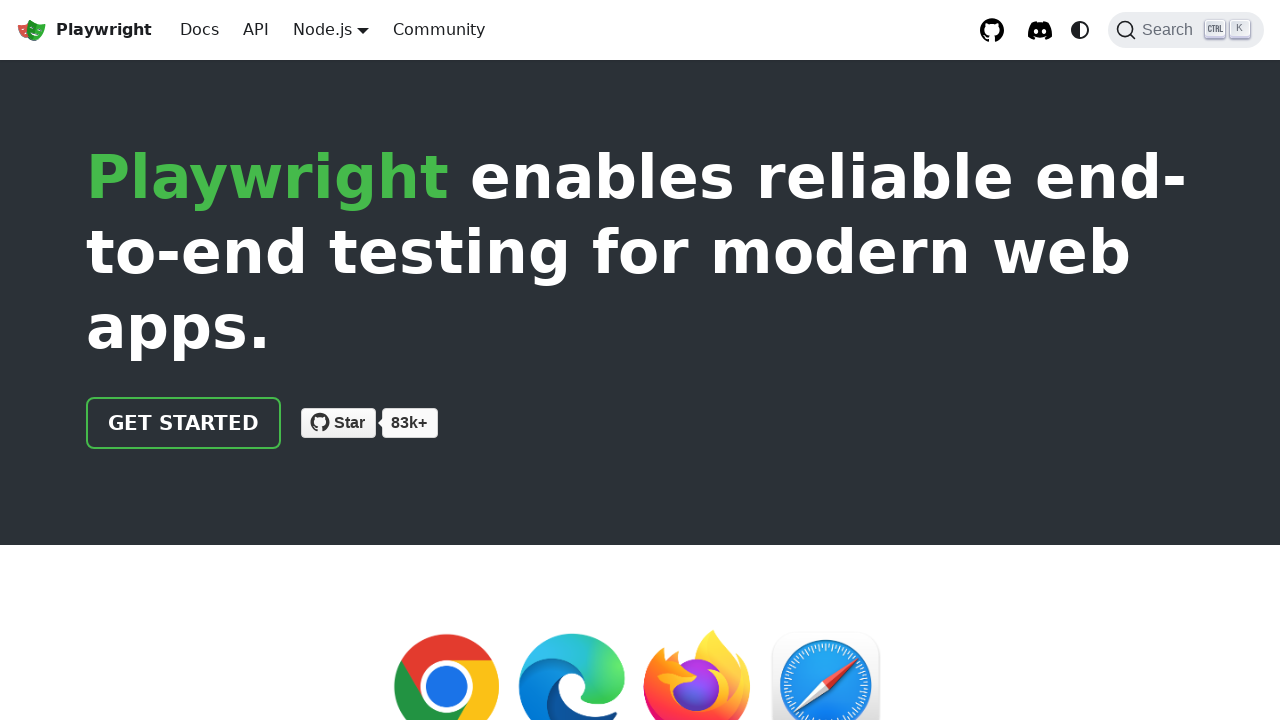

Extracted href attribute from skip link: #__docusaurus_skipToContent_fallback
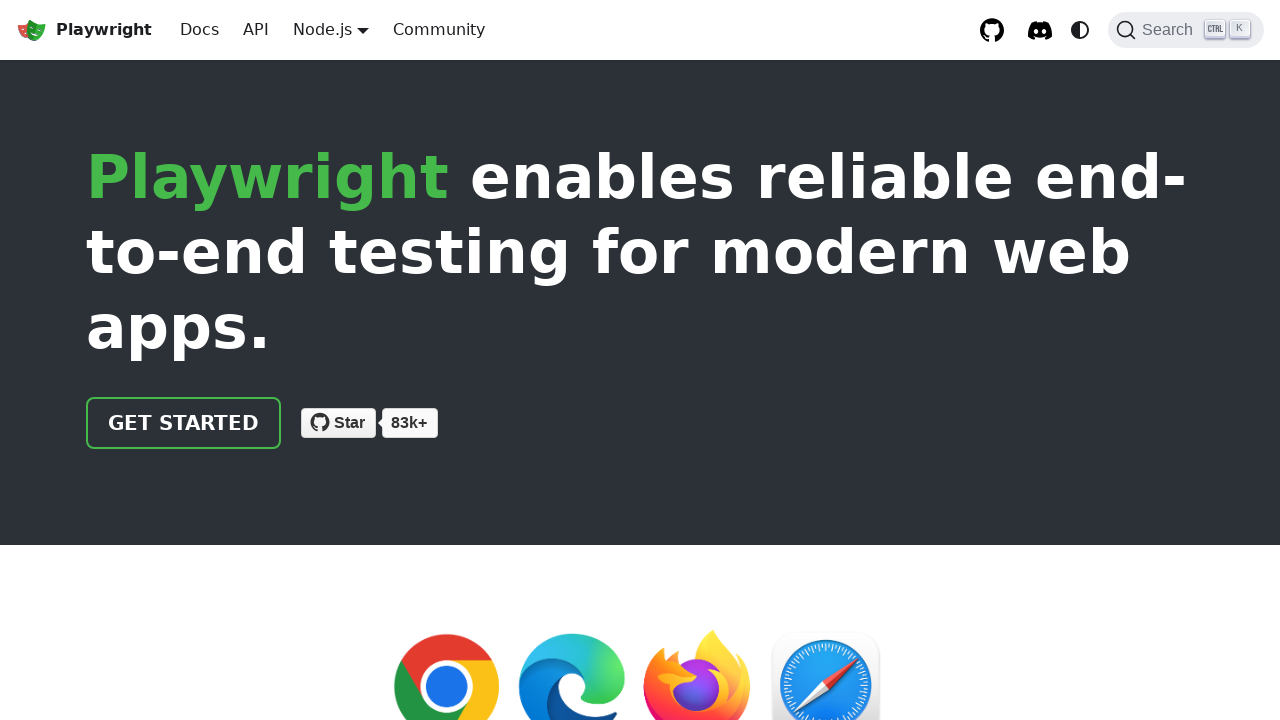

Pressed Tab key to test keyboard navigation
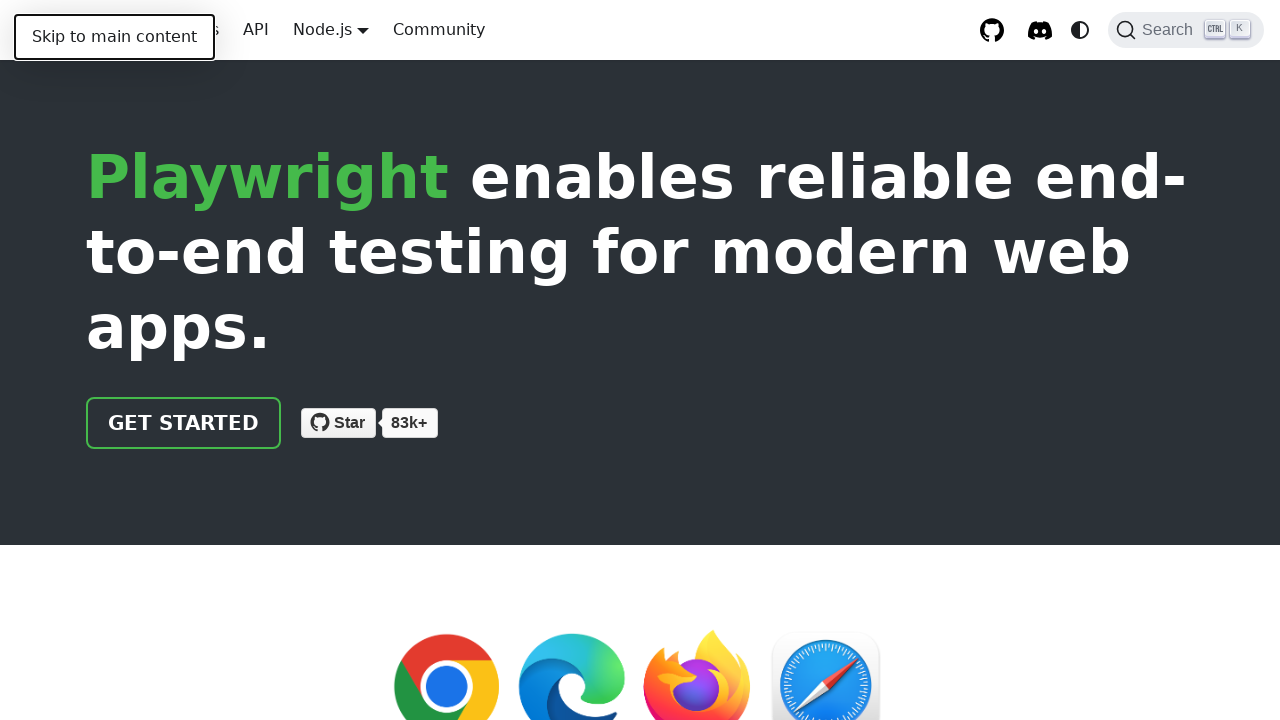

Retrieved focused element tag name: A
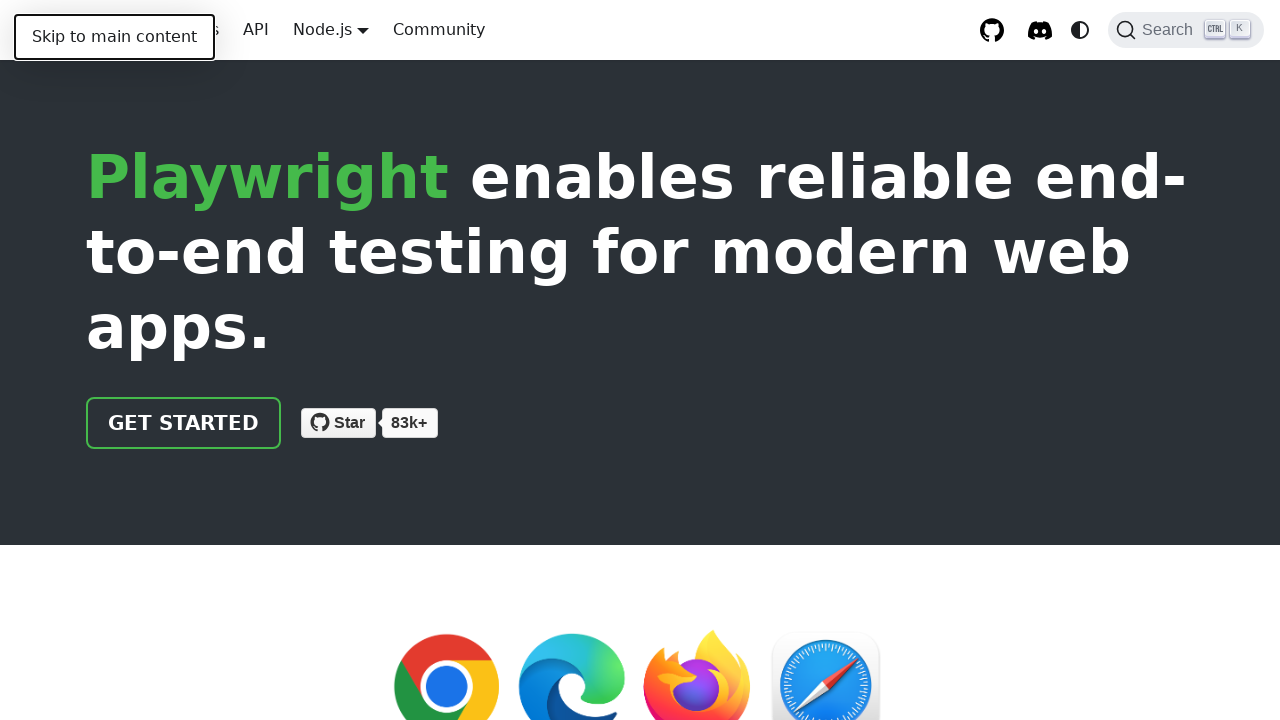

Verified that an element received focus after Tab press
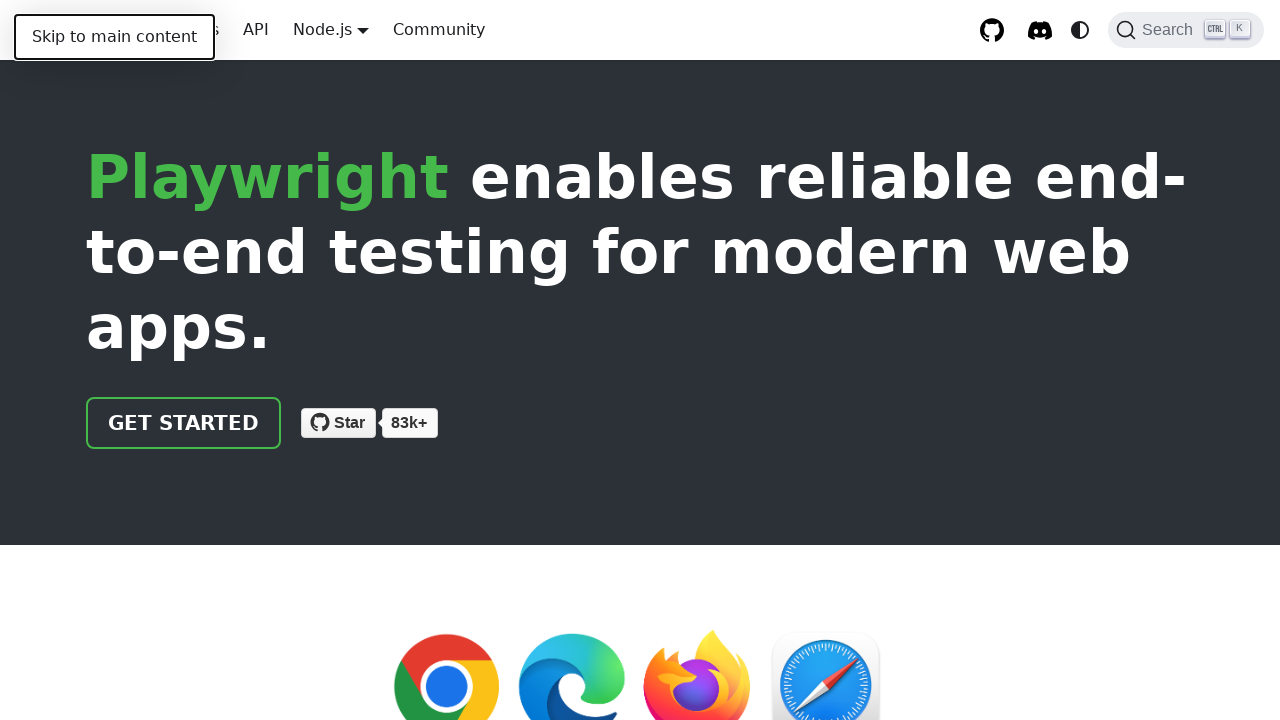

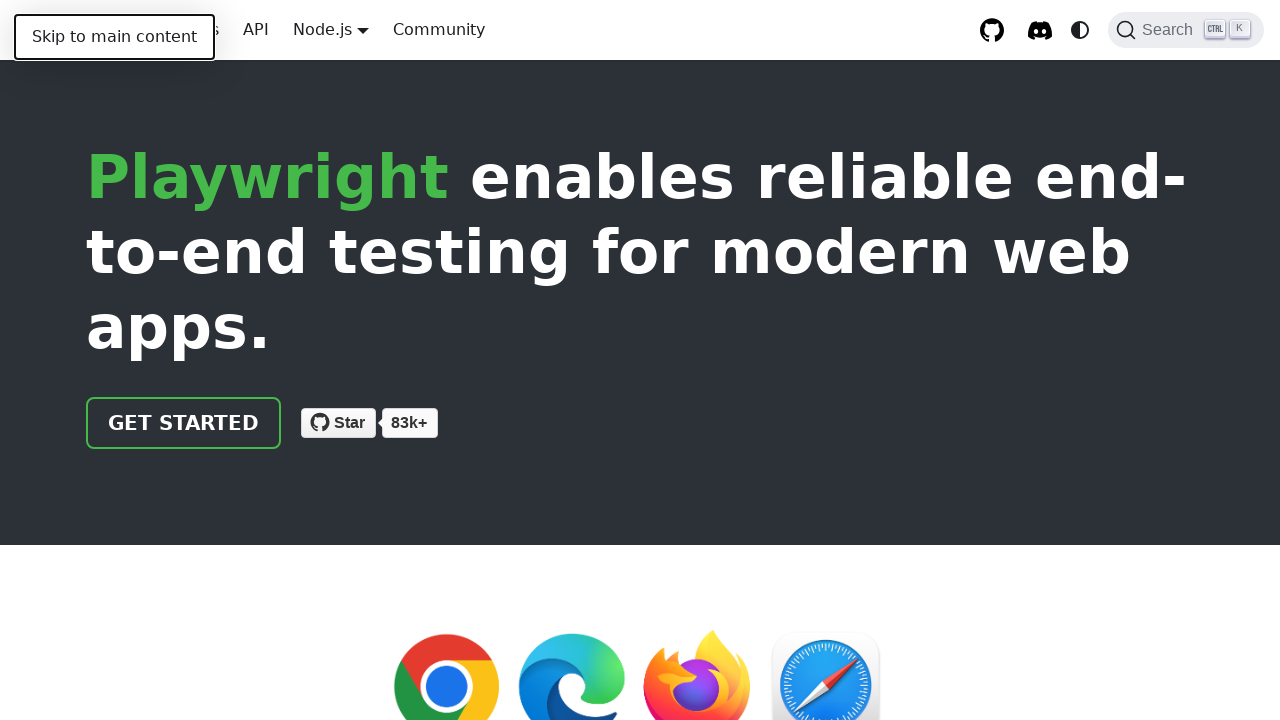